Tests modal dialog functionality by clicking a button to open a modal and then clicking the close button to dismiss it.

Starting URL: https://formy-project.herokuapp.com/modal

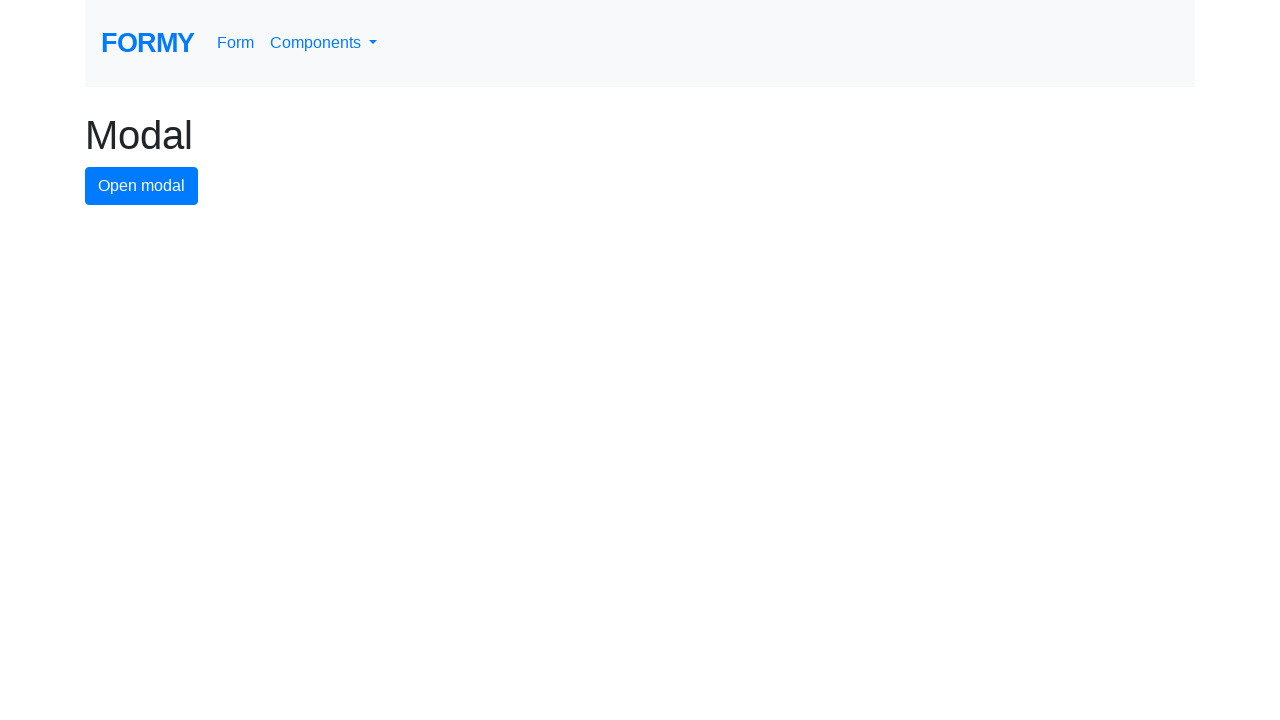

Clicked modal button to open the modal dialog at (142, 186) on #modal-button
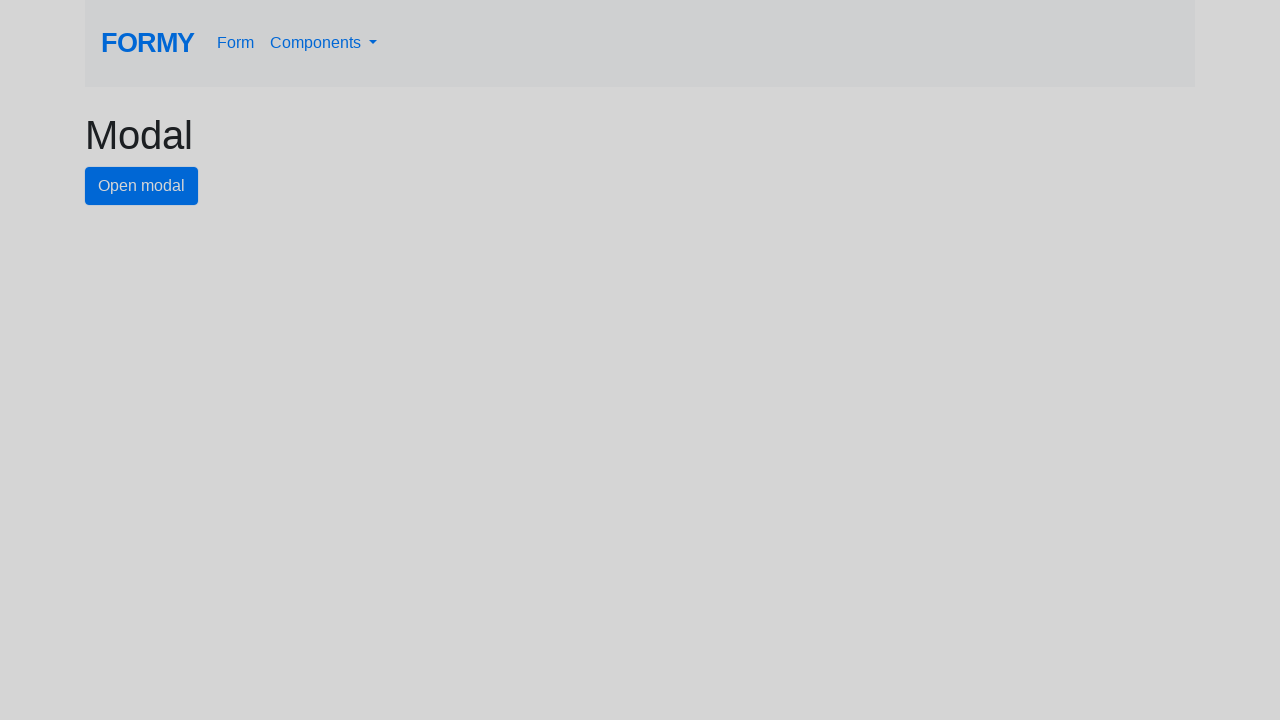

Modal dialog appeared with close button visible
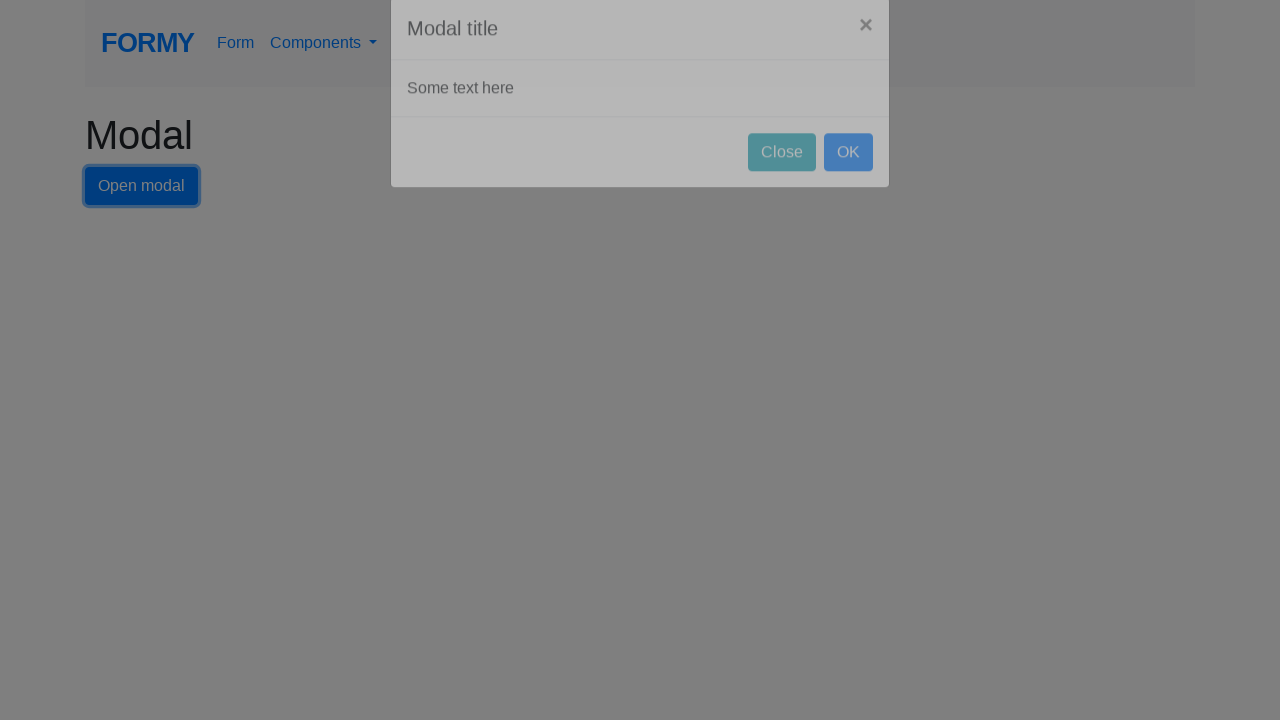

Clicked close button to dismiss the modal dialog at (782, 184) on #close-button
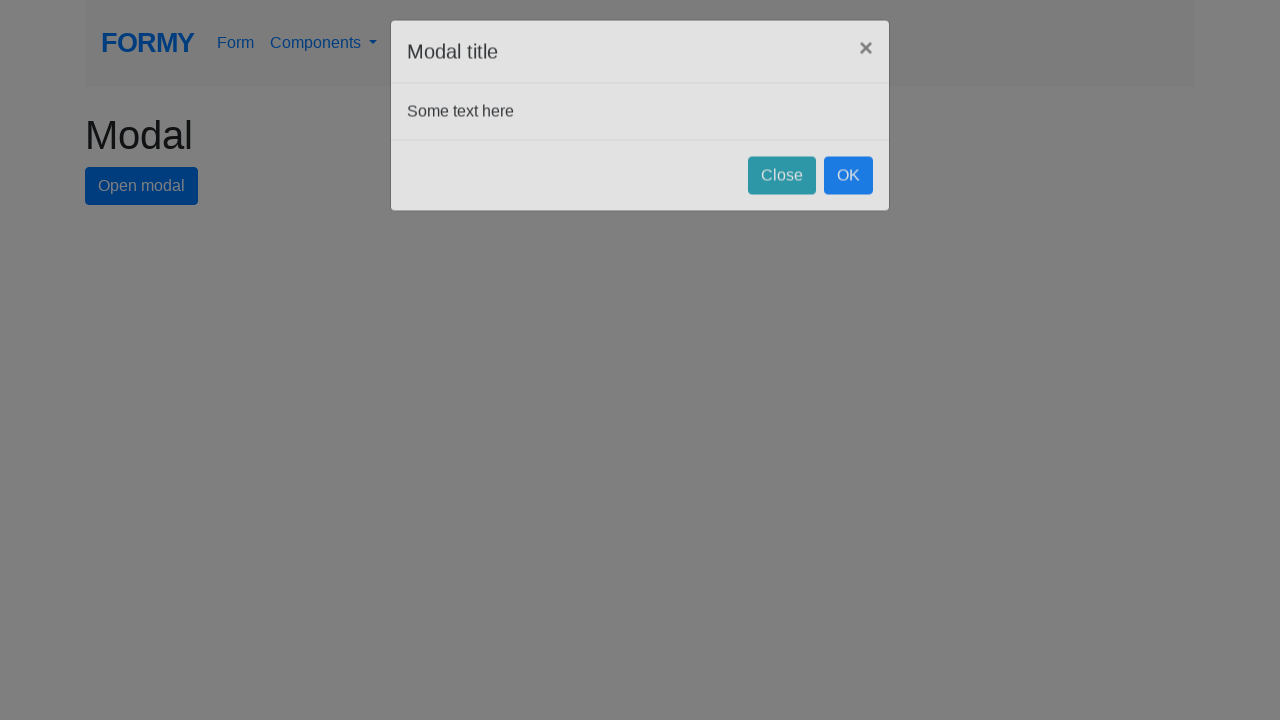

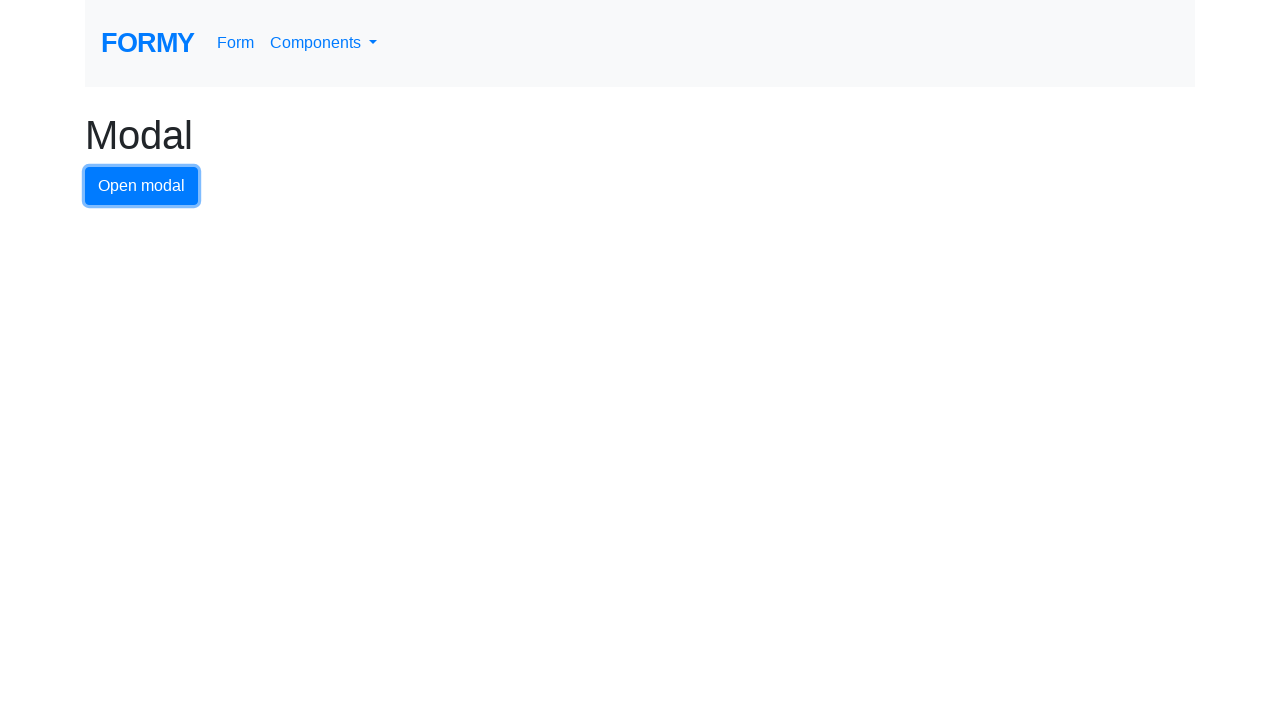